Tests simple alert handling by clicking the Simple Alert button, reading the alert text, and accepting the alert

Starting URL: https://training-support.net/webelements/alerts

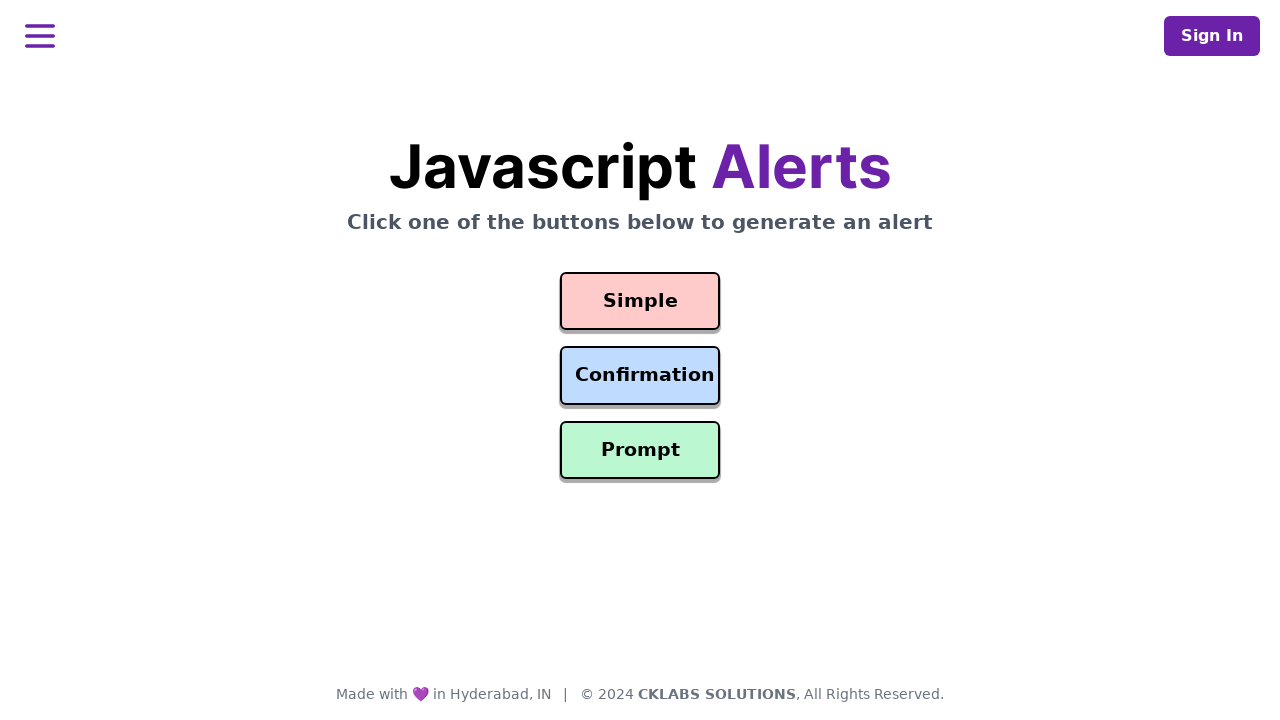

Clicked the Simple Alert button at (640, 301) on #simple
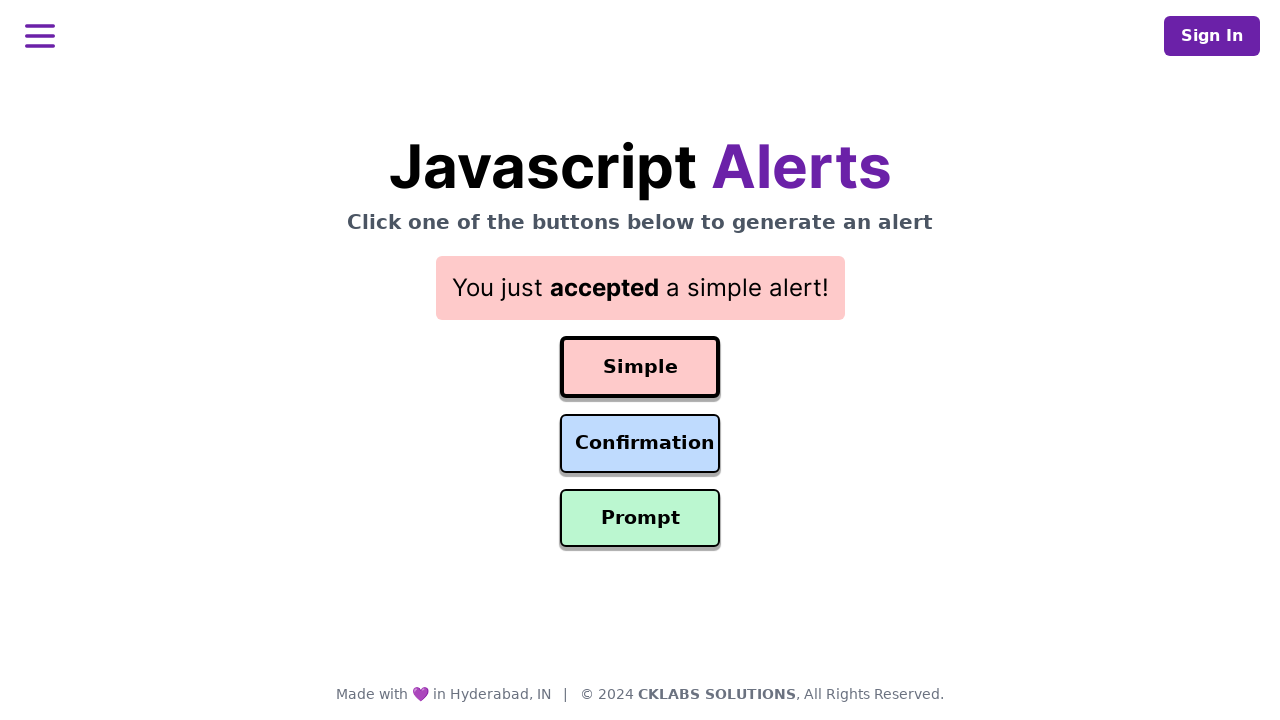

Set up dialog handler to accept alerts
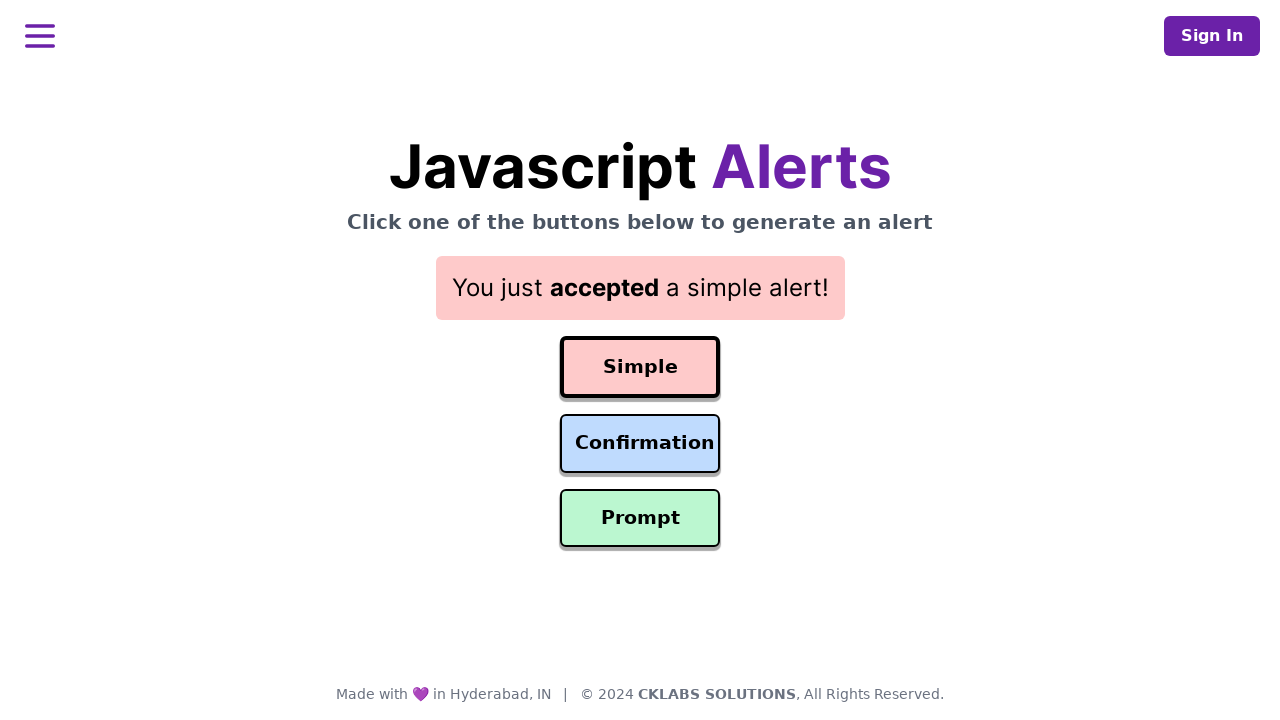

Alert was accepted and result text appeared
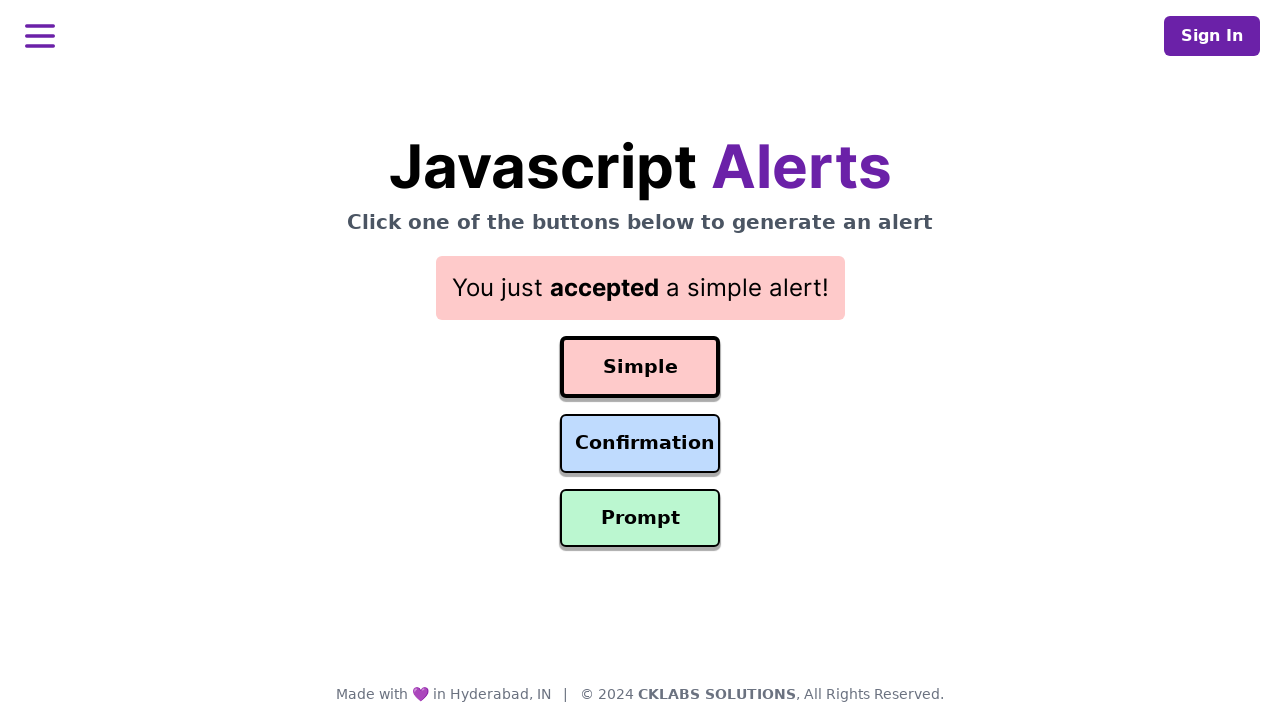

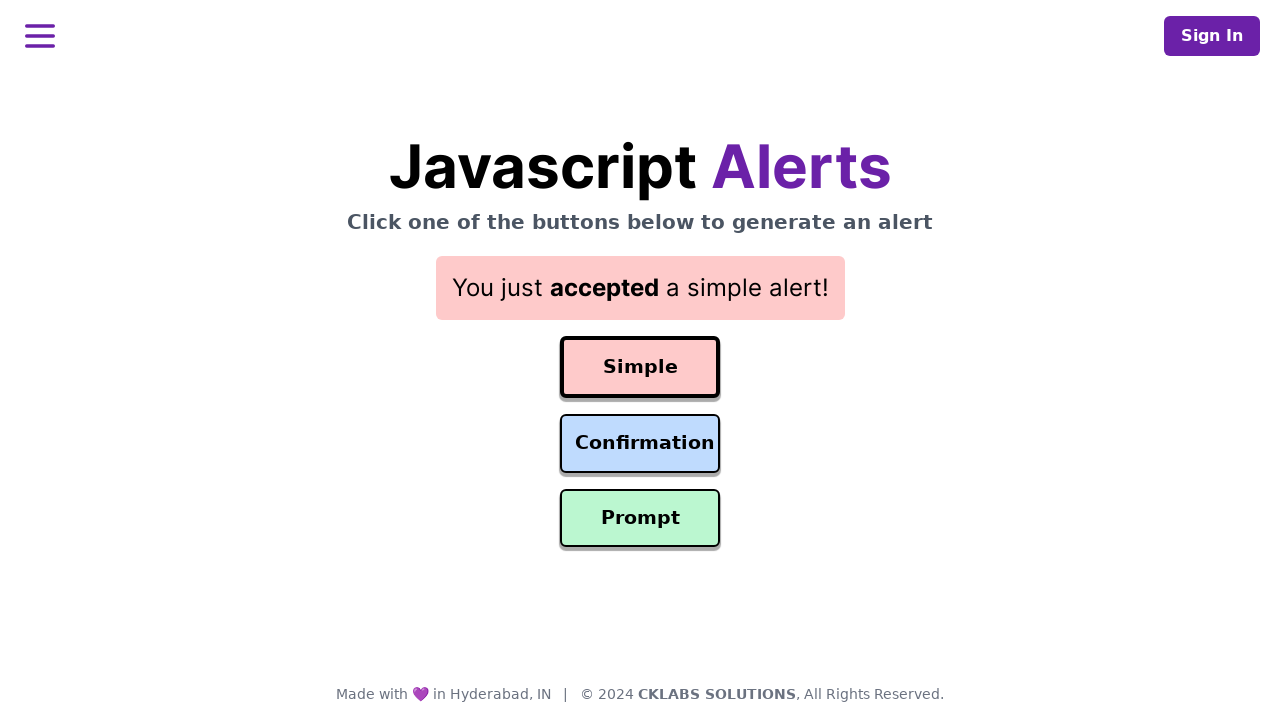